Tests keyboard key press functionality by pressing the TAB key and verifying the result text displays the correct key press

Starting URL: https://the-internet.herokuapp.com/key_presses

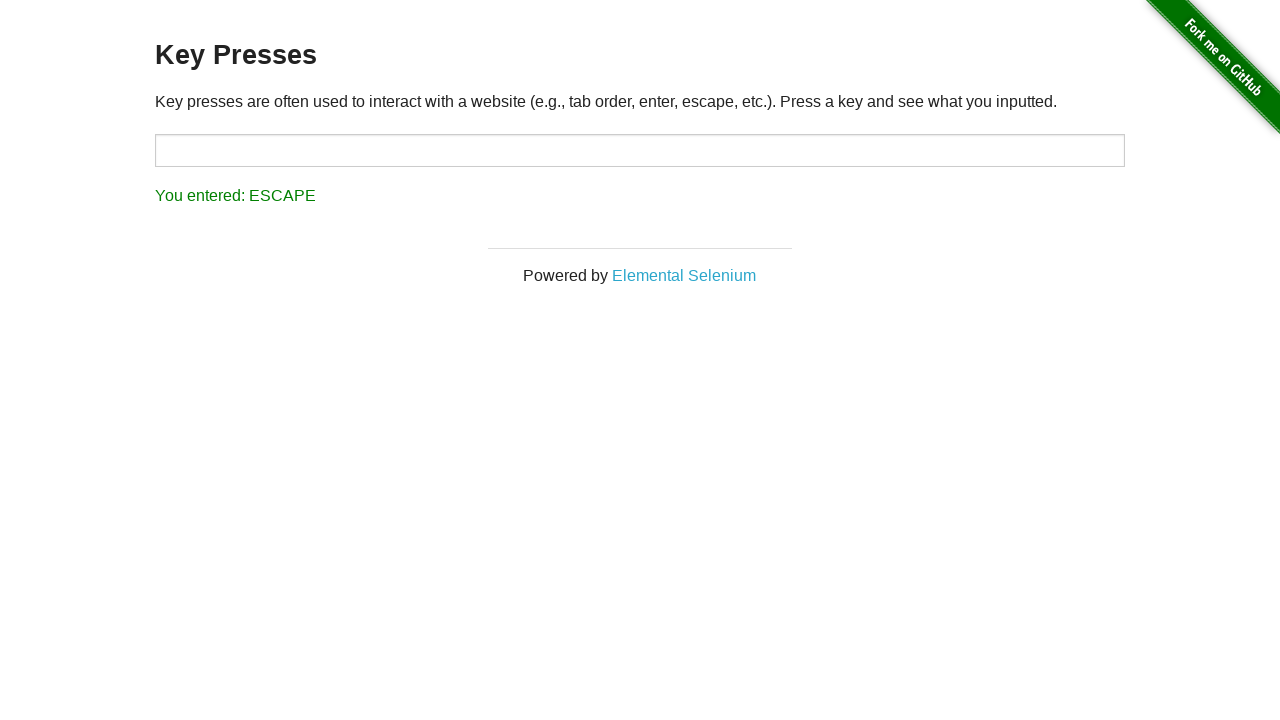

Pressed TAB key
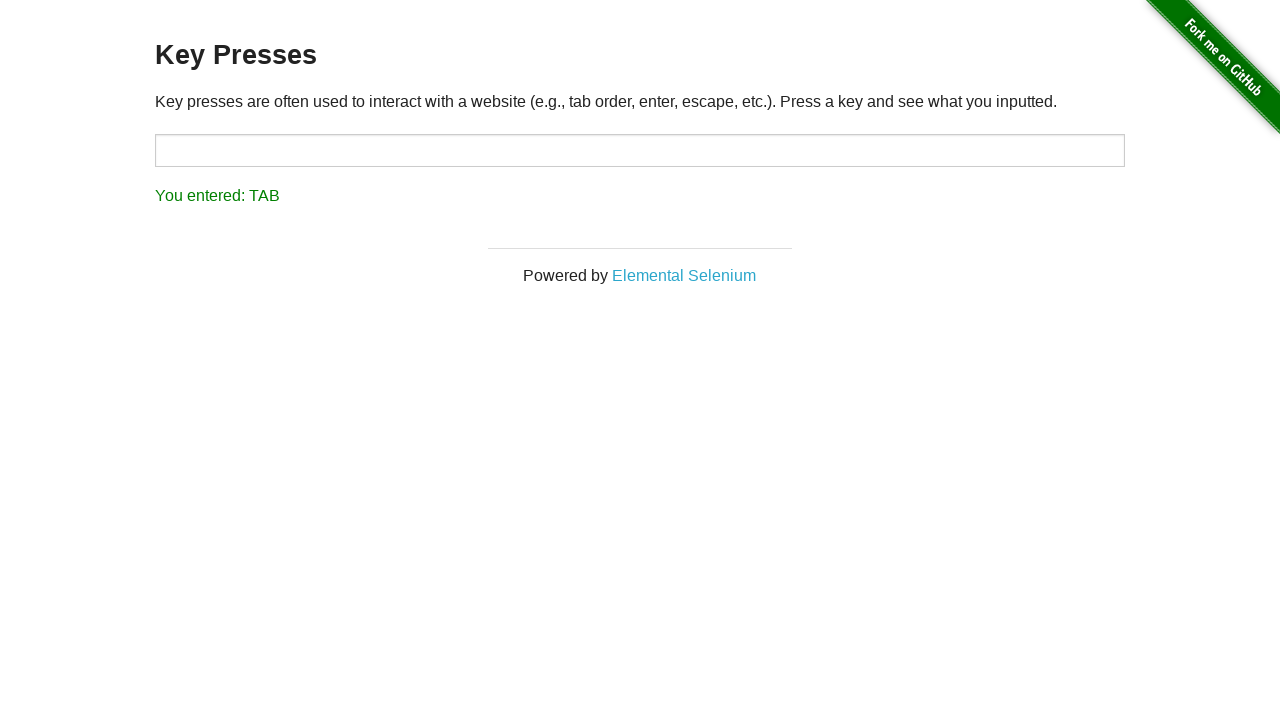

Result text element loaded
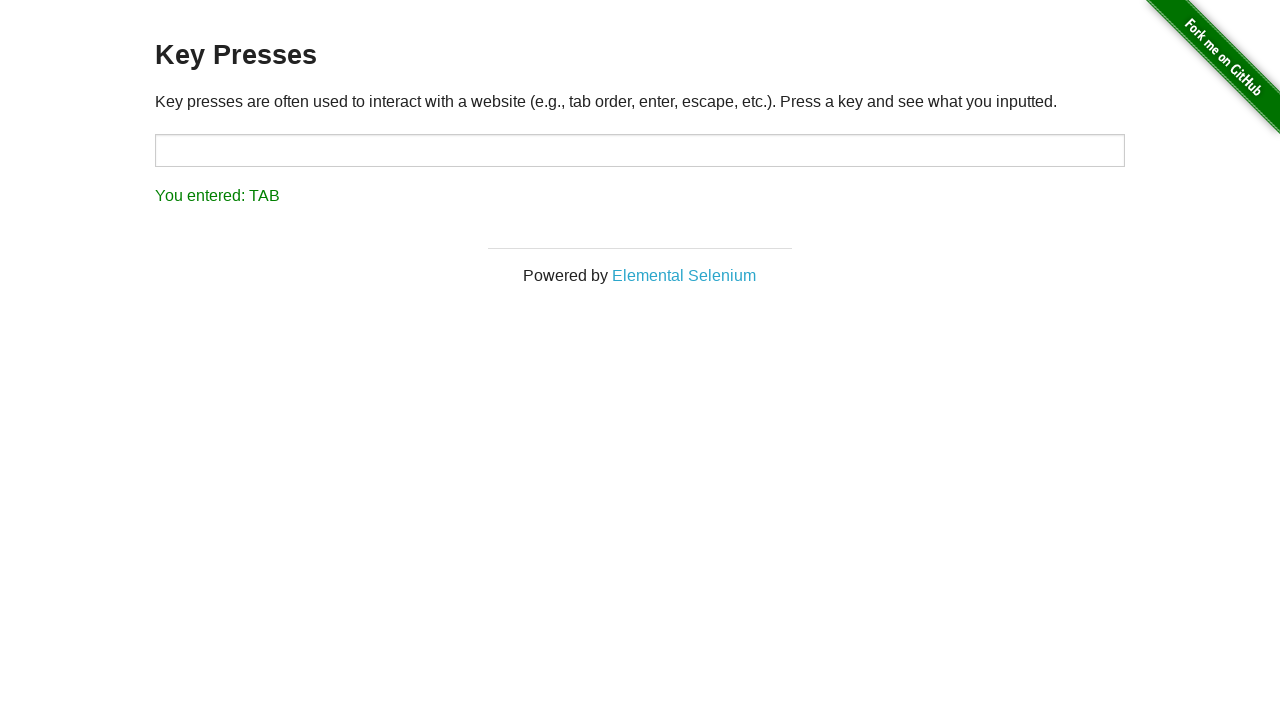

Retrieved result text: 'You entered: TAB'
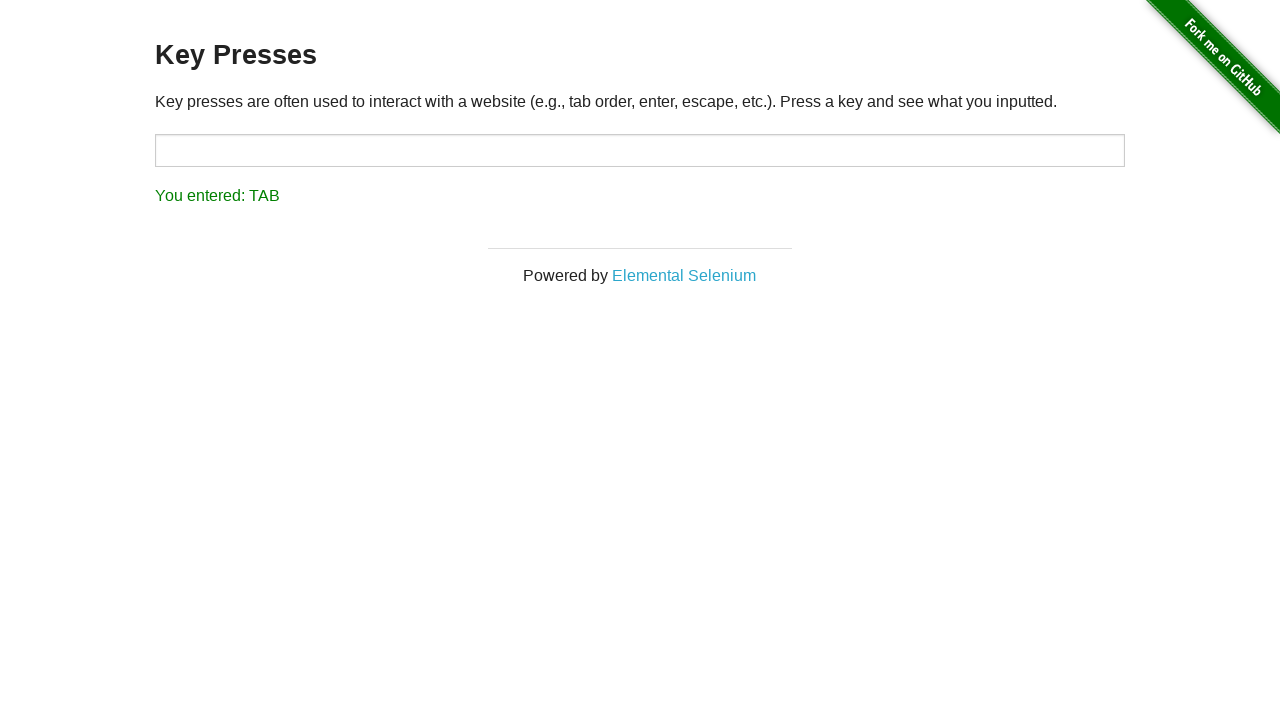

Verified TAB key press was correctly detected in result text
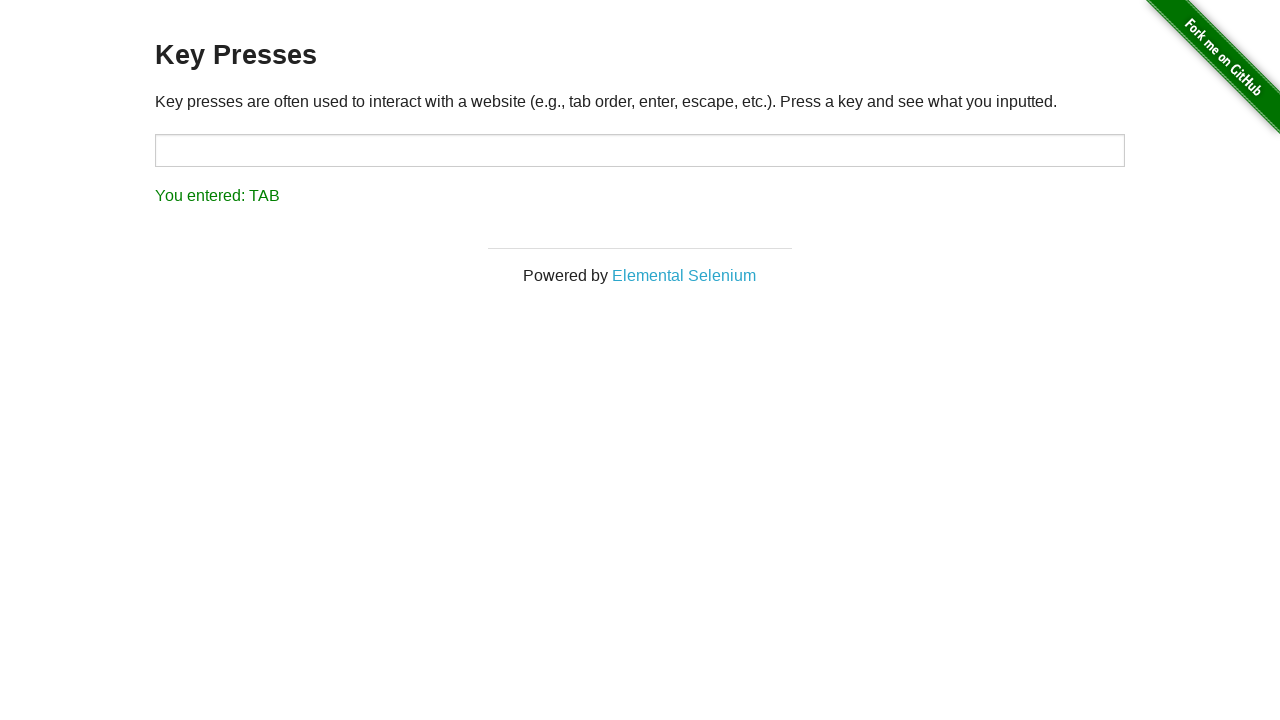

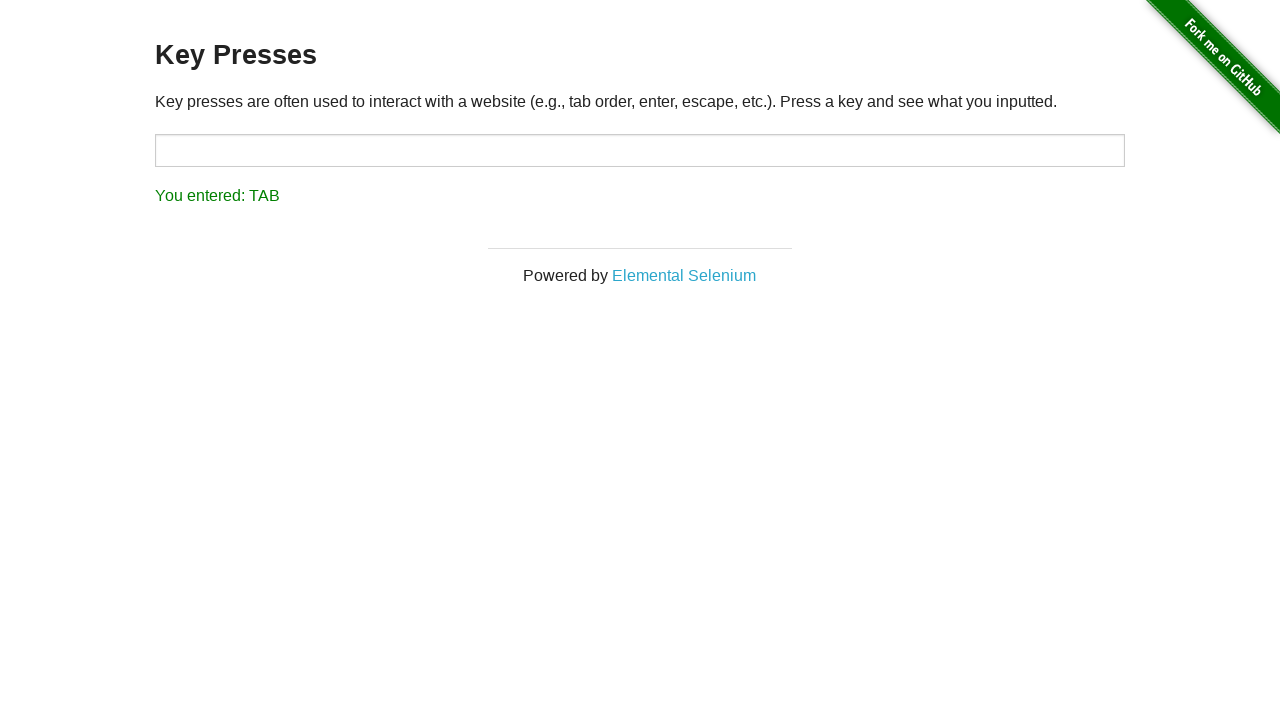